Verifies UI elements on the NextbaseCRM login page by checking the "Remember me" checkbox label text, "Forgot your password?" link text, and the href attribute of the forgot password link.

Starting URL: https://login1.nextbasecrm.com/

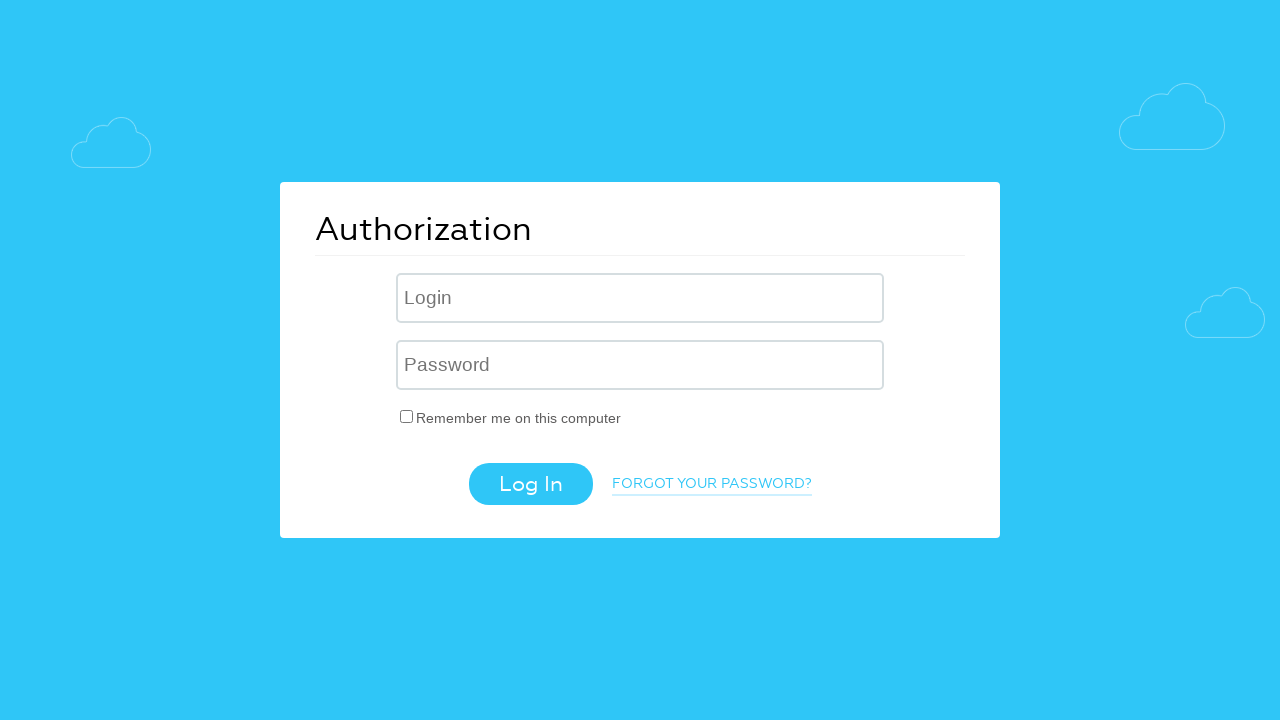

Located and waited for 'Remember me' checkbox label
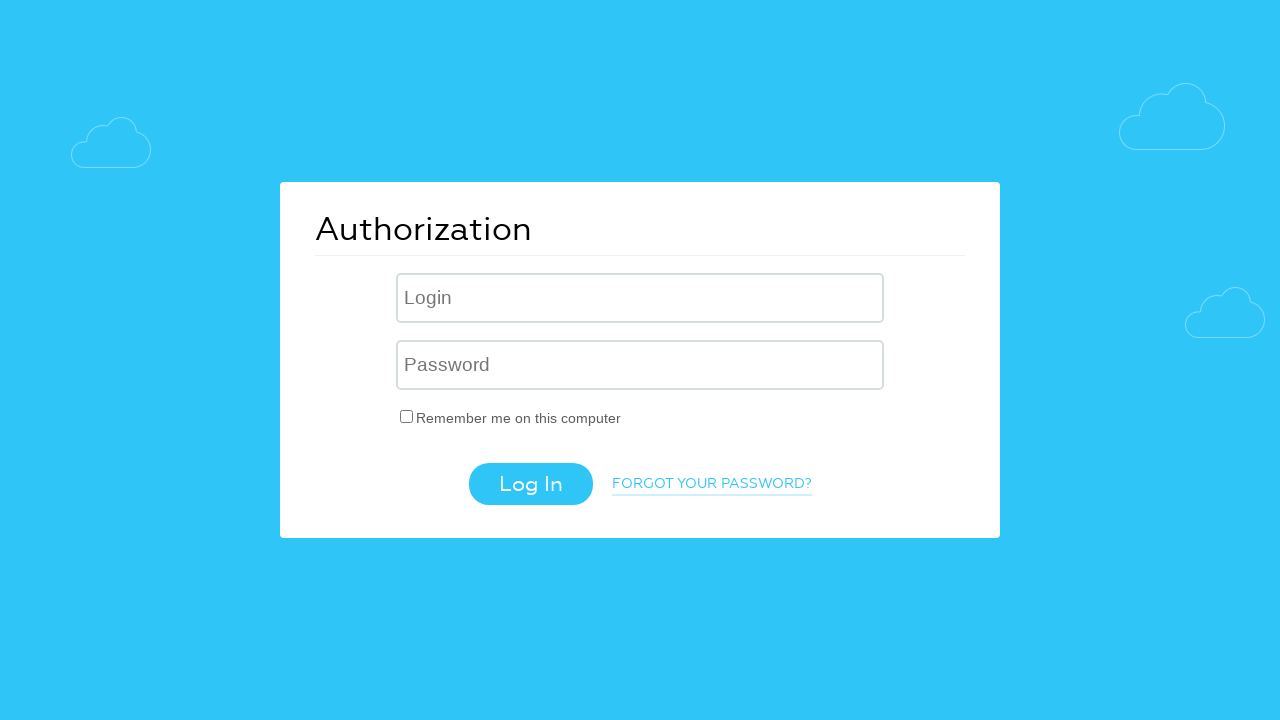

Retrieved text content of 'Remember me' label
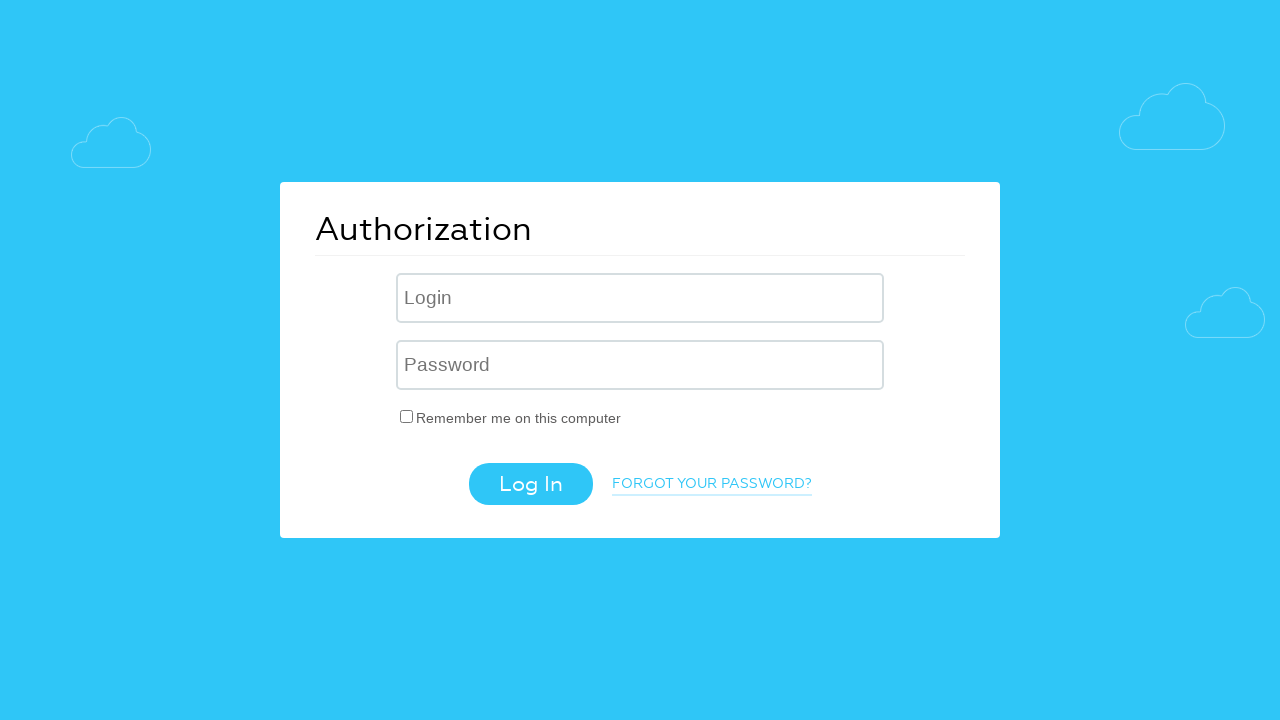

Verified 'Remember me' label text matches expected value: 'Remember me on this computer'
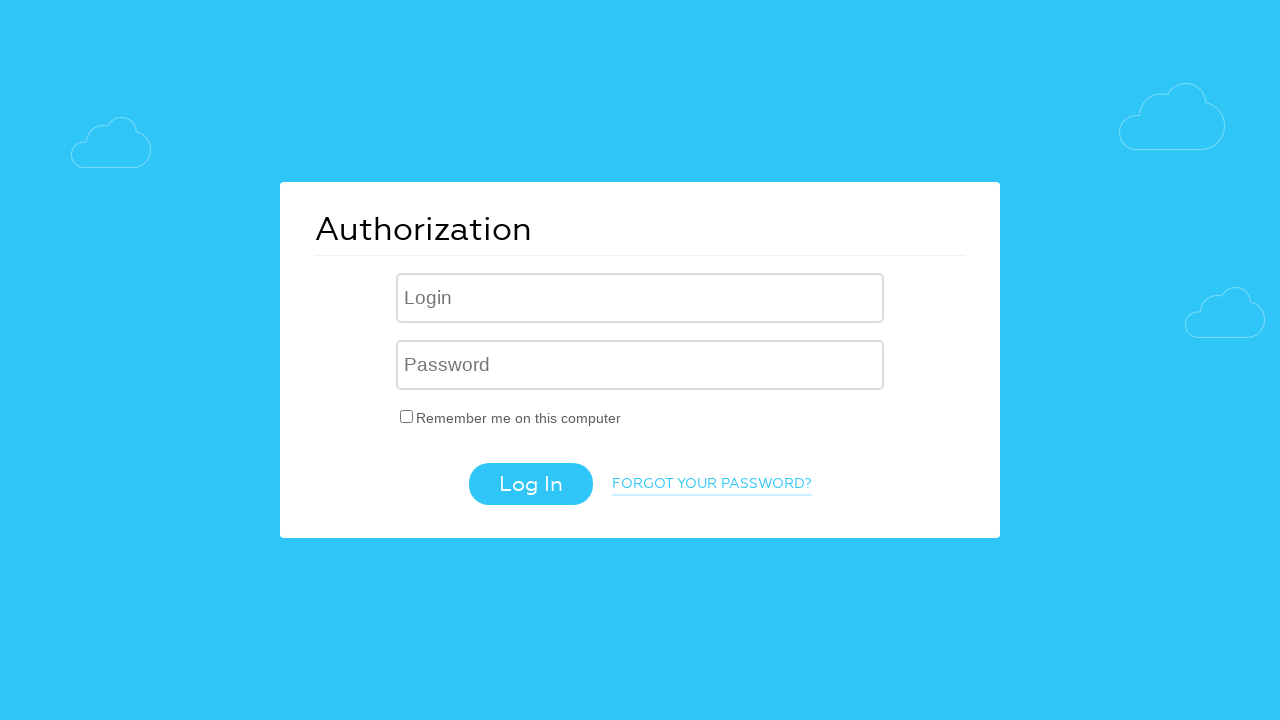

Located 'Forgot your password?' link
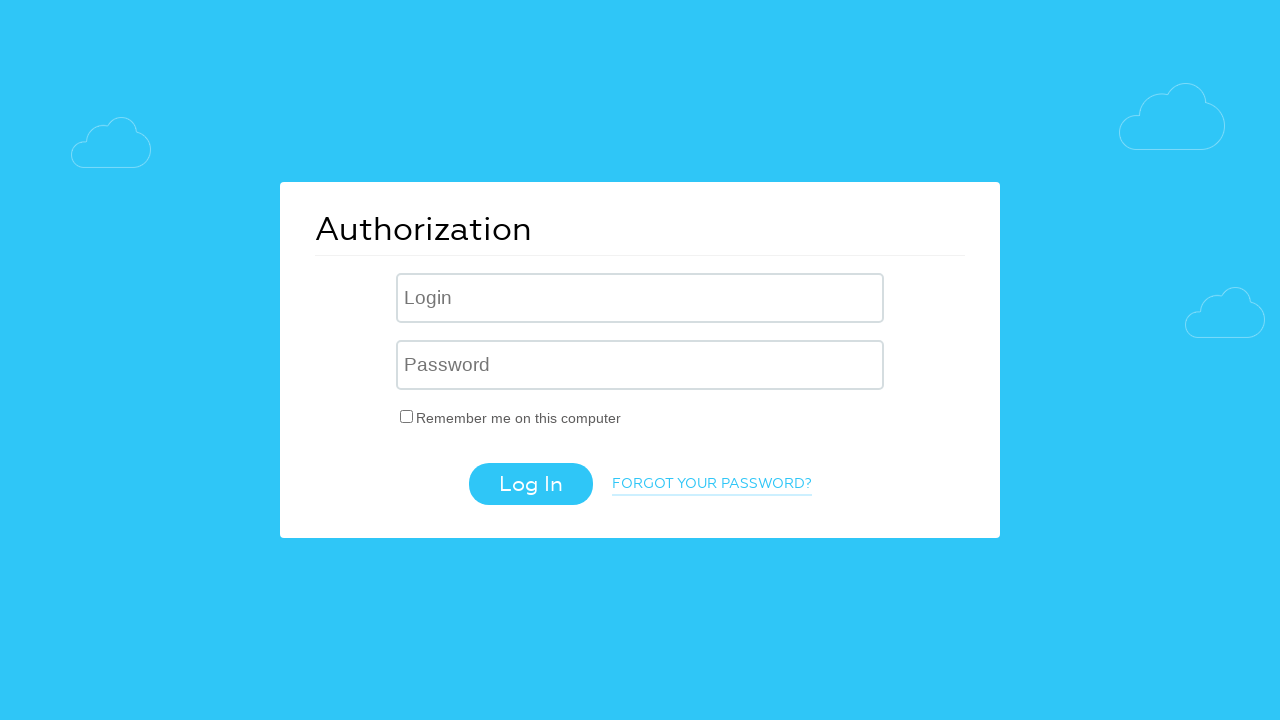

Retrieved text content of 'Forgot your password?' link
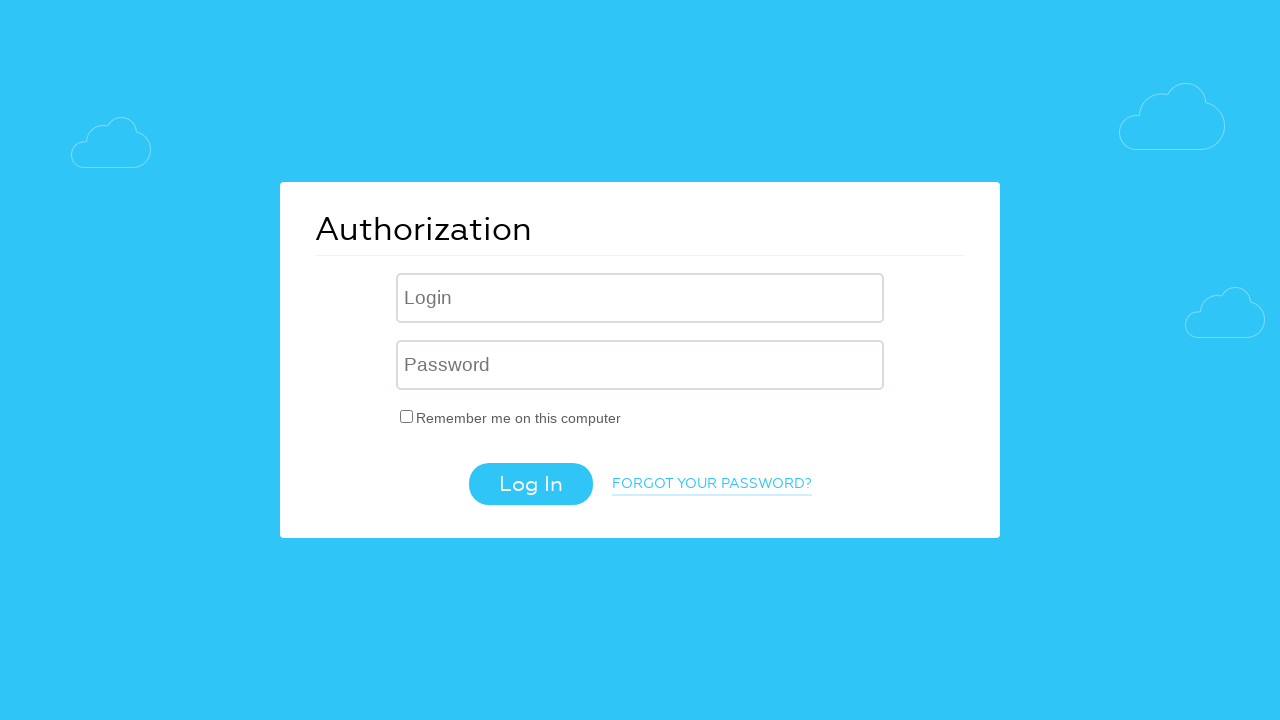

Verified 'Forgot your password?' link text matches expected value: 'Forgot your password?'
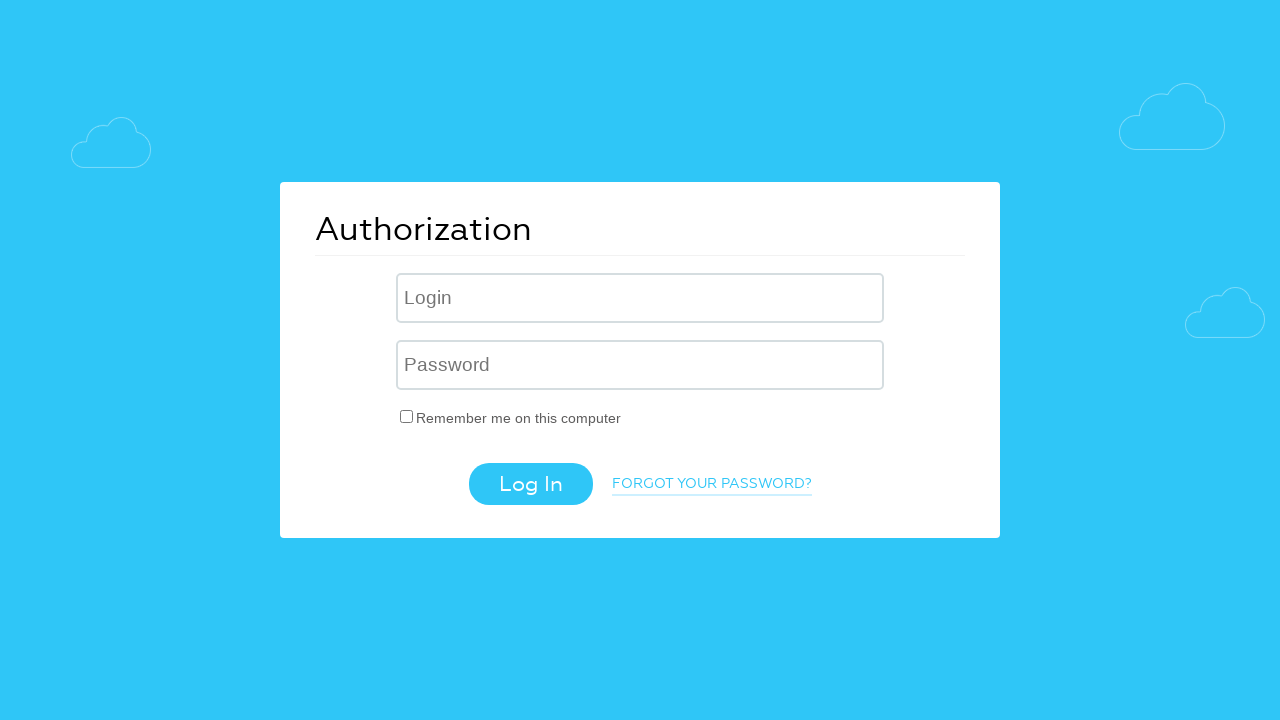

Retrieved href attribute from 'Forgot your password?' link
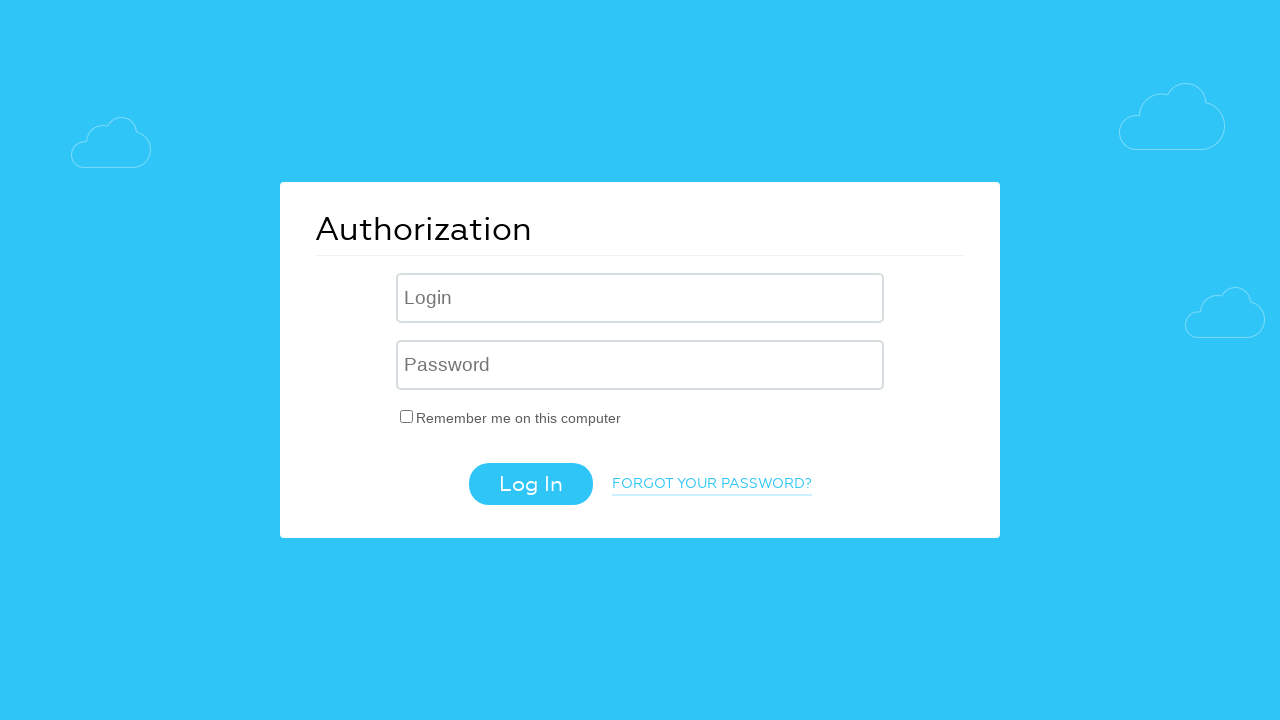

Verified 'Forgot your password?' link href contains expected parameter: 'forgot_password=yes'
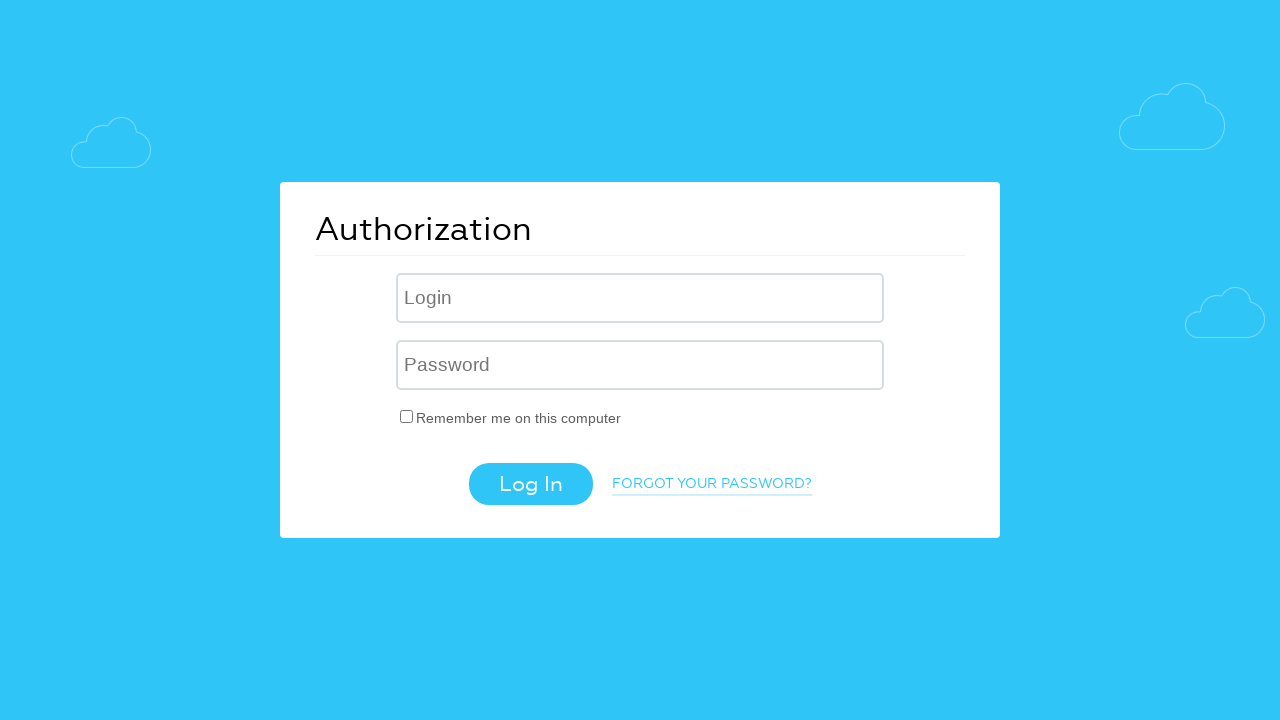

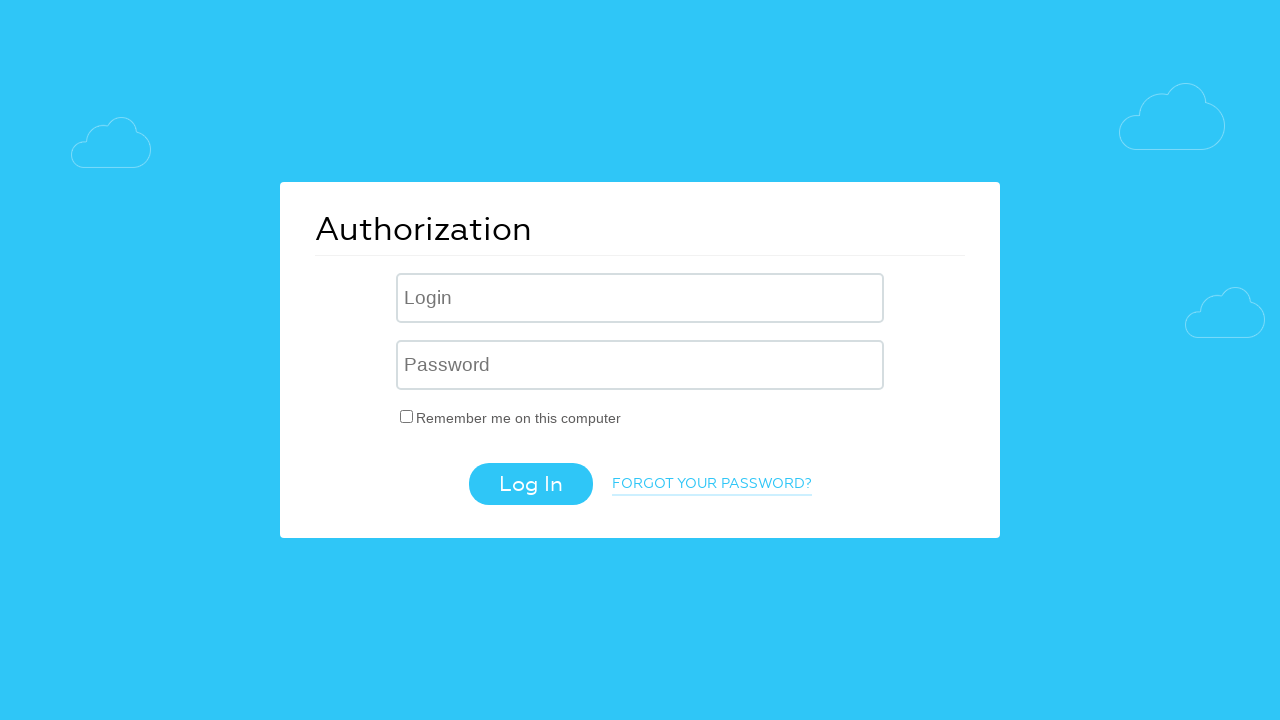